Tests login form validation when password is missing by entering username, clearing password field, clicking login, and verifying "Password is required" error message

Starting URL: https://www.saucedemo.com/

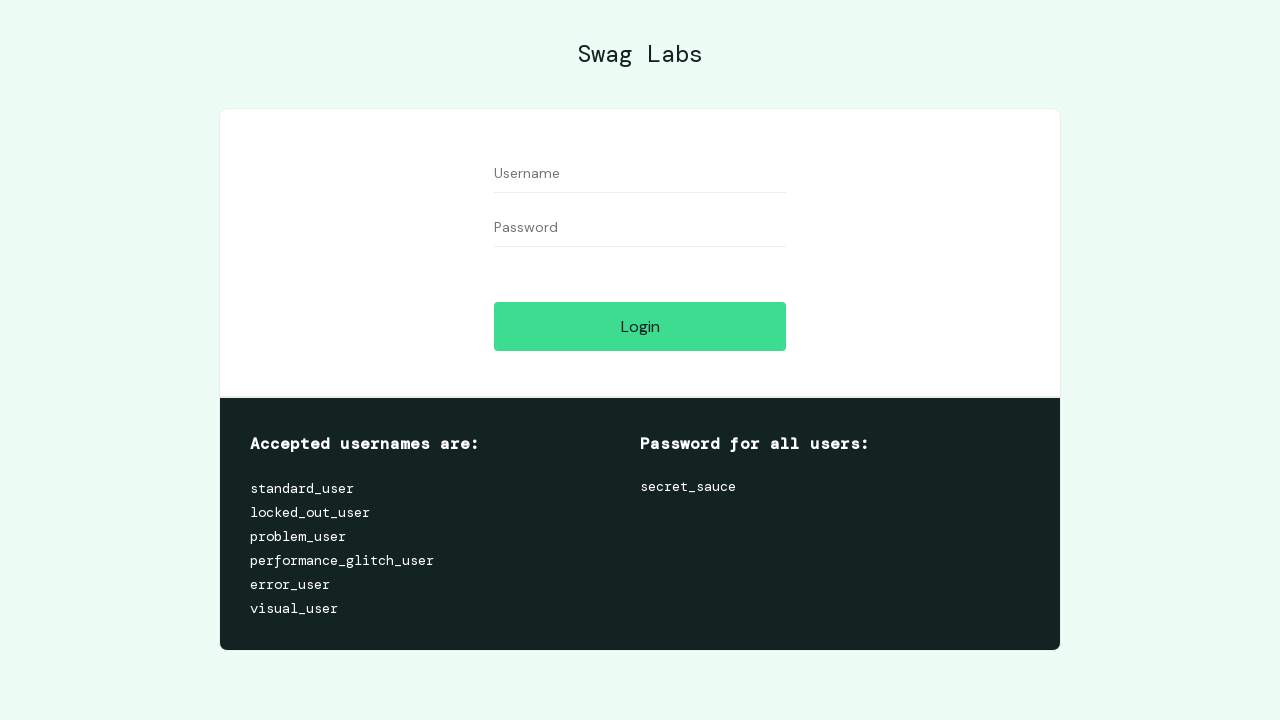

Filled username field with 'standard_user' on //input[@id='user-name']
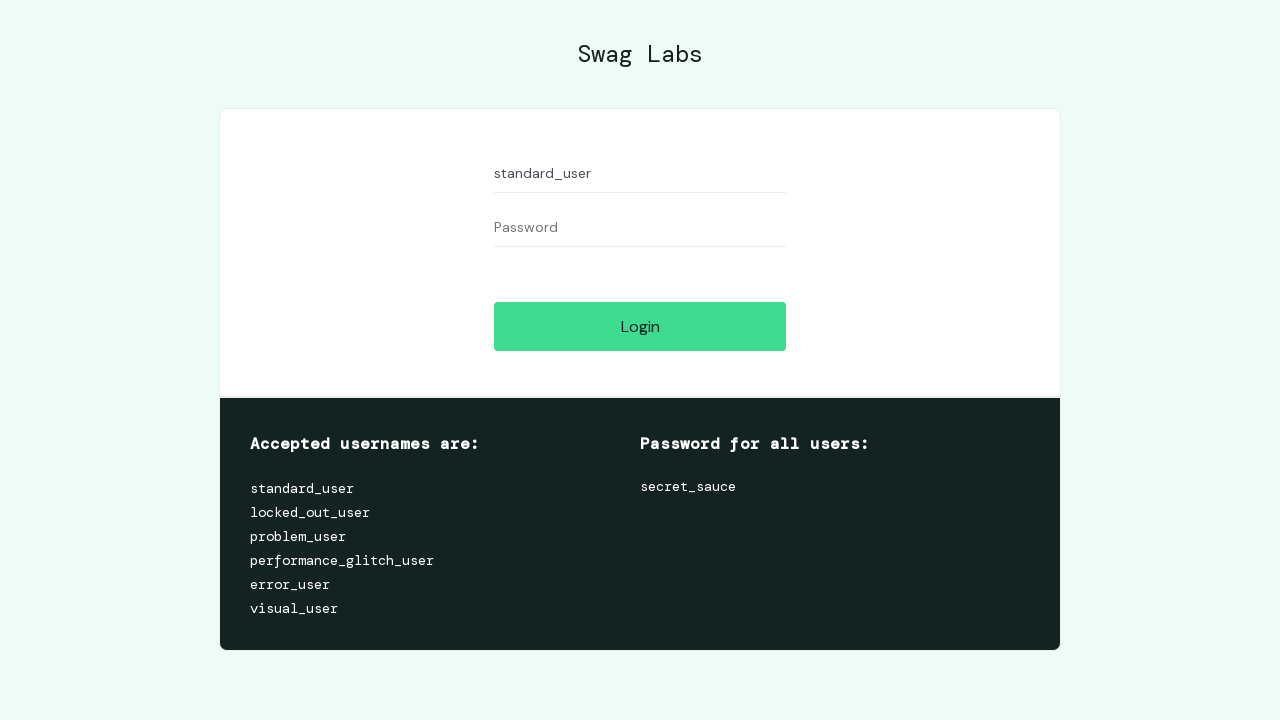

Filled password field with 'secret_sauce' on //input[@id='password']
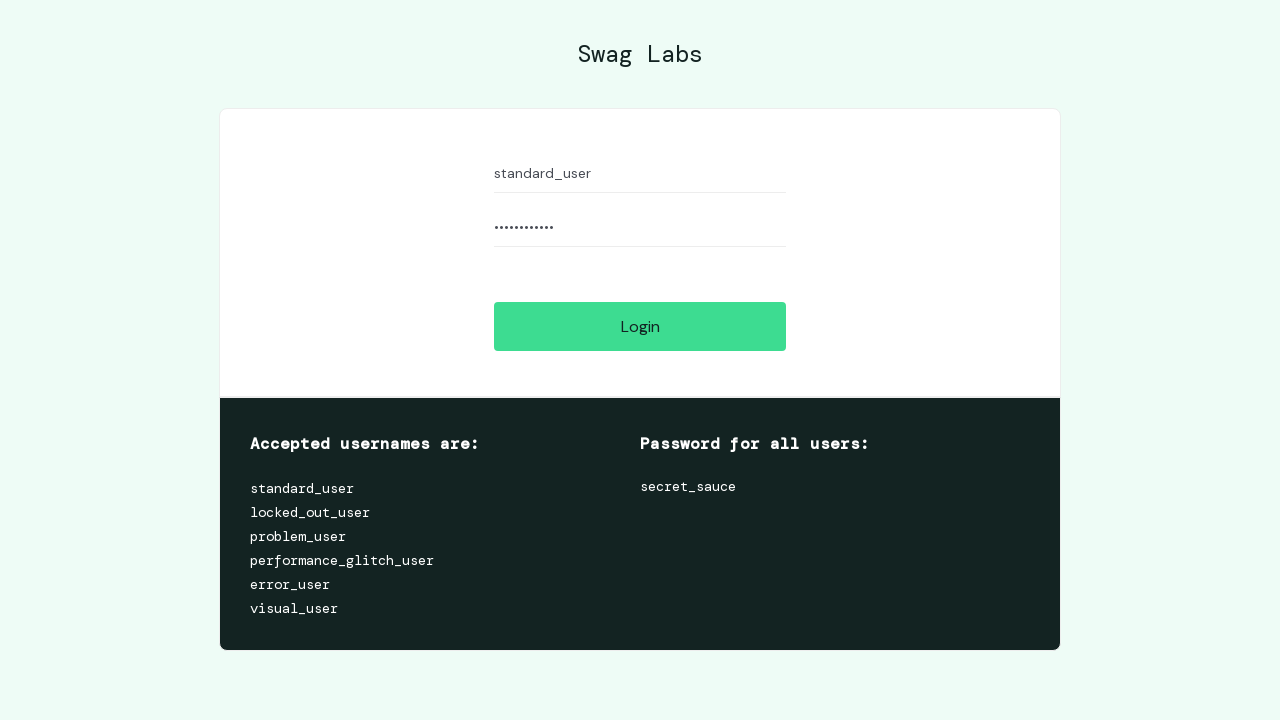

Cleared password field on //input[@id='password']
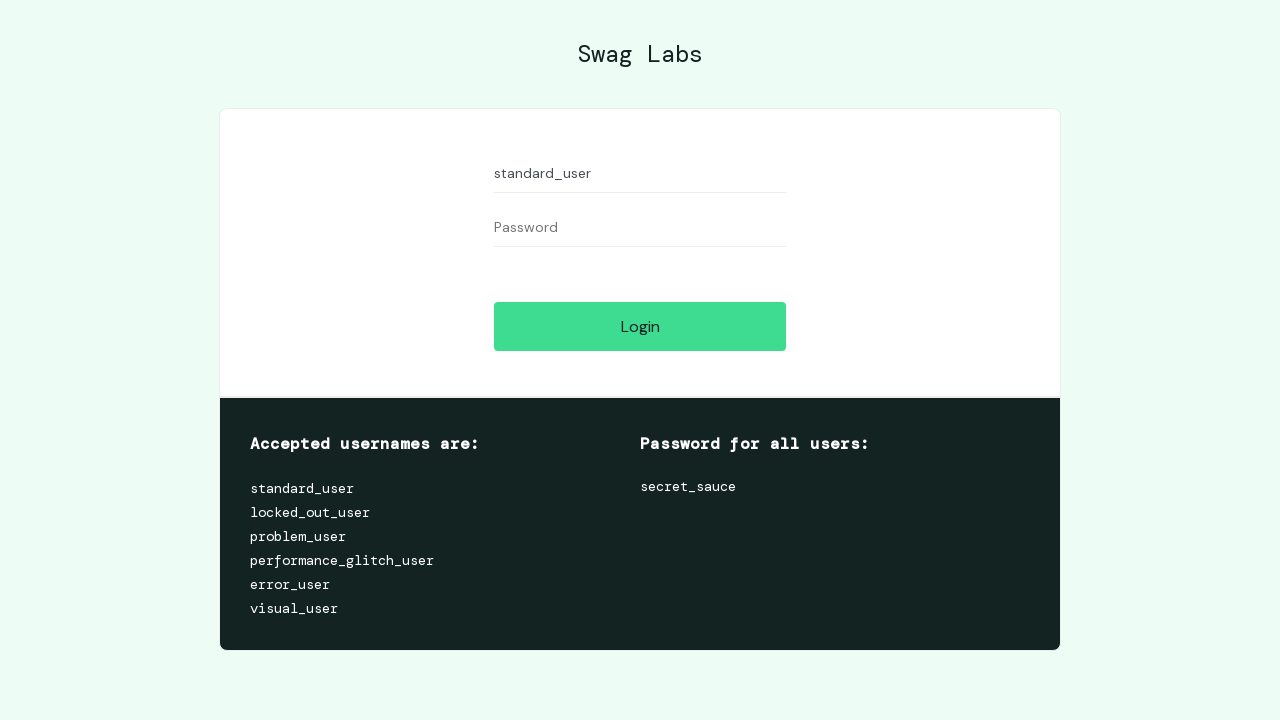

Clicked login button at (640, 326) on xpath=//input[@id='login-button']
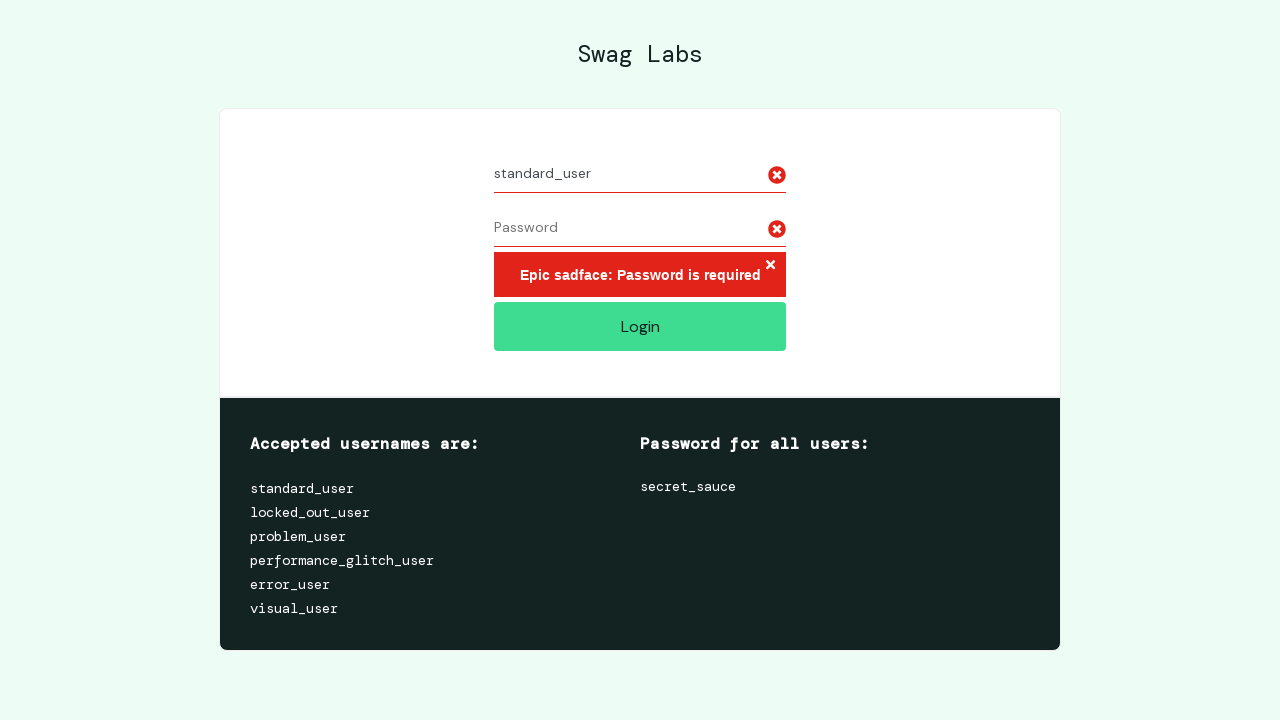

Error message element appeared
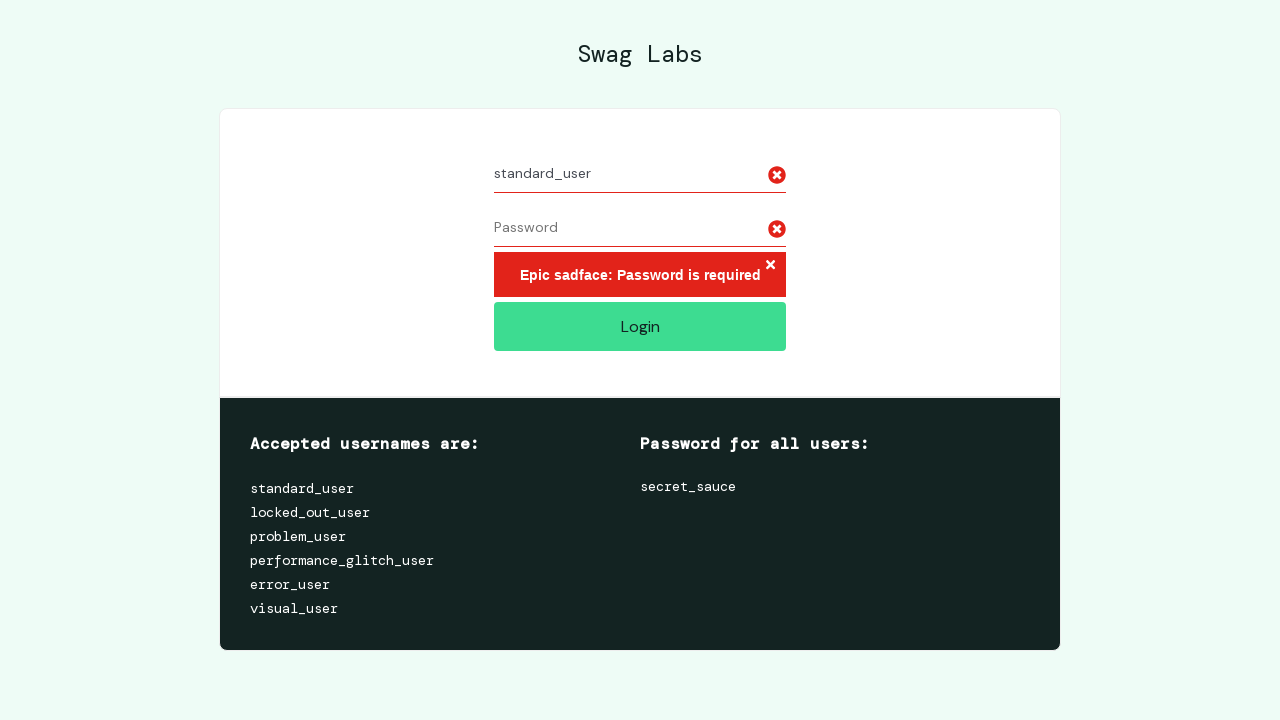

Retrieved error message text: 'Epic sadface: Password is required'
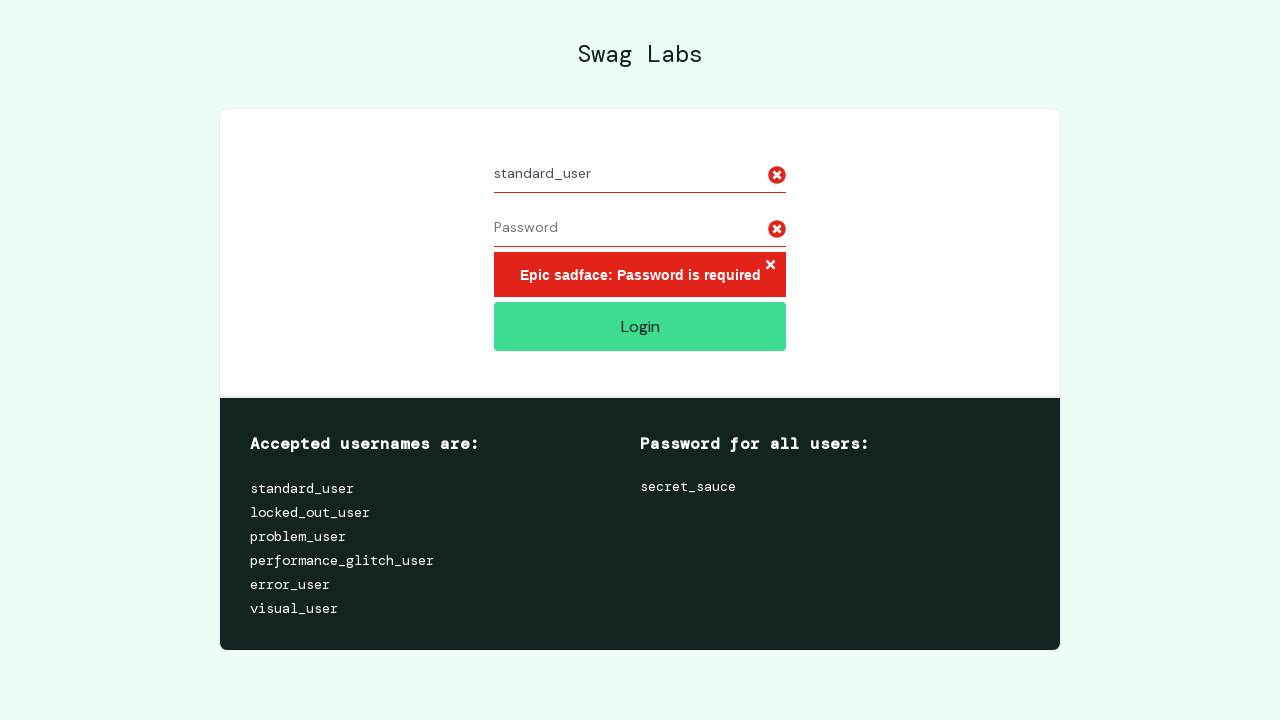

Verified 'Password is required' error message is displayed
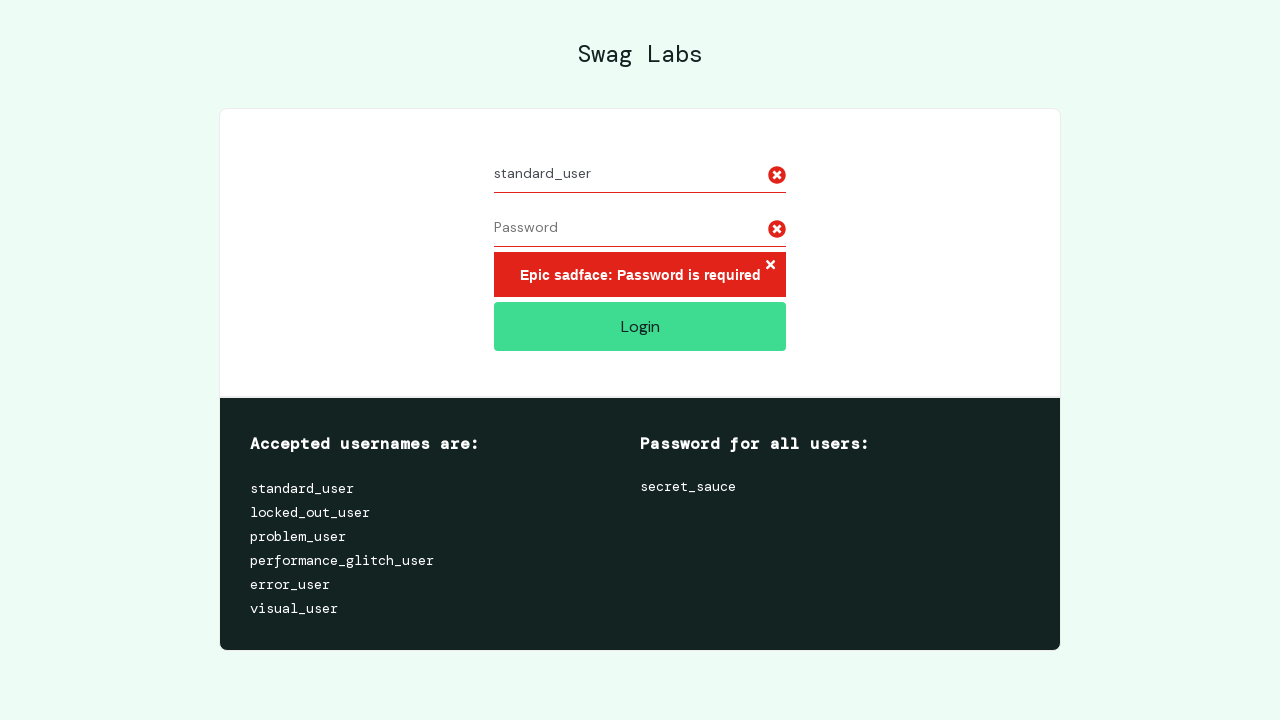

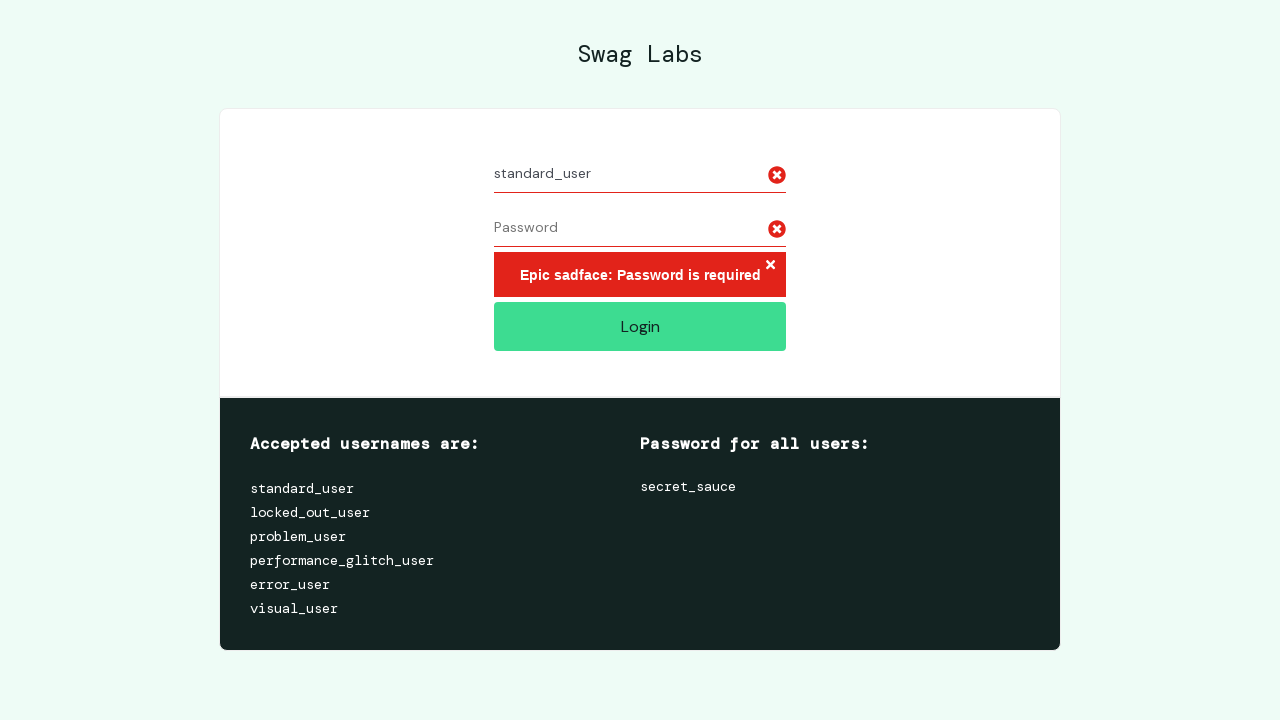